Tests a registration form by filling in first name, last name, and email fields in the first block, then submitting and verifying the success message.

Starting URL: http://suninjuly.github.io/registration1.html

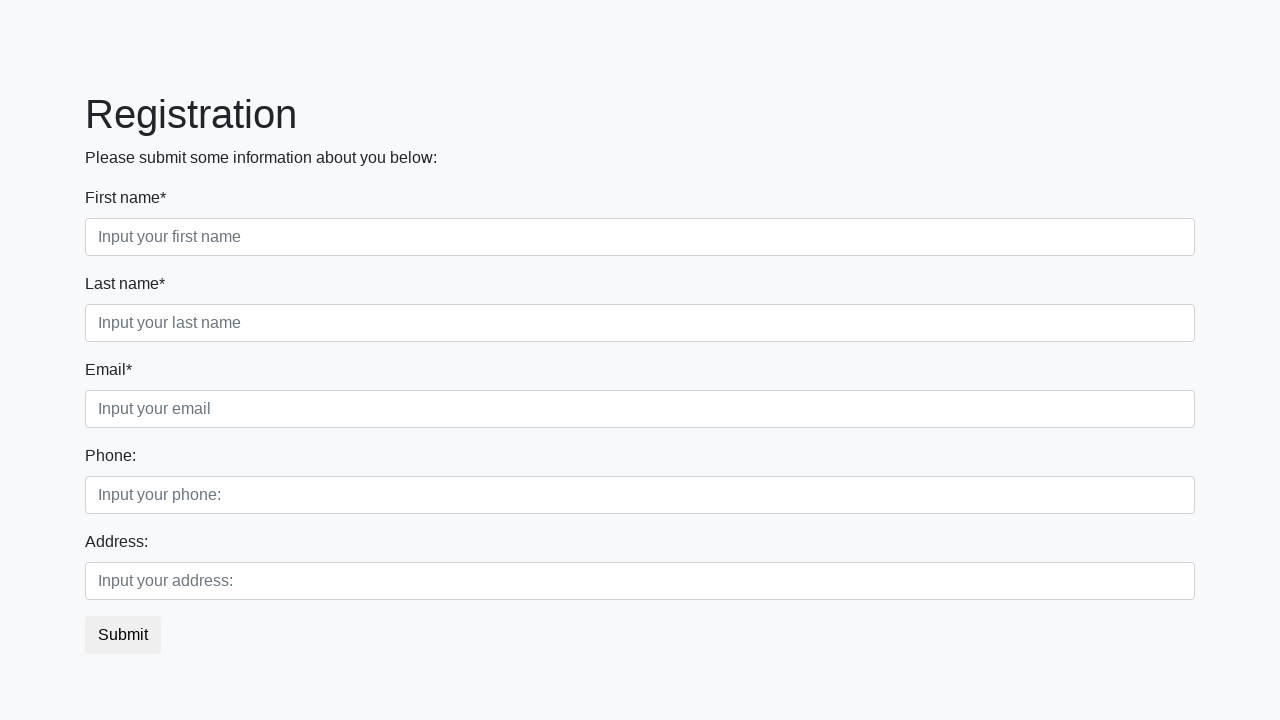

Filled first name field with 'Jonathan' on div.first_block input.first
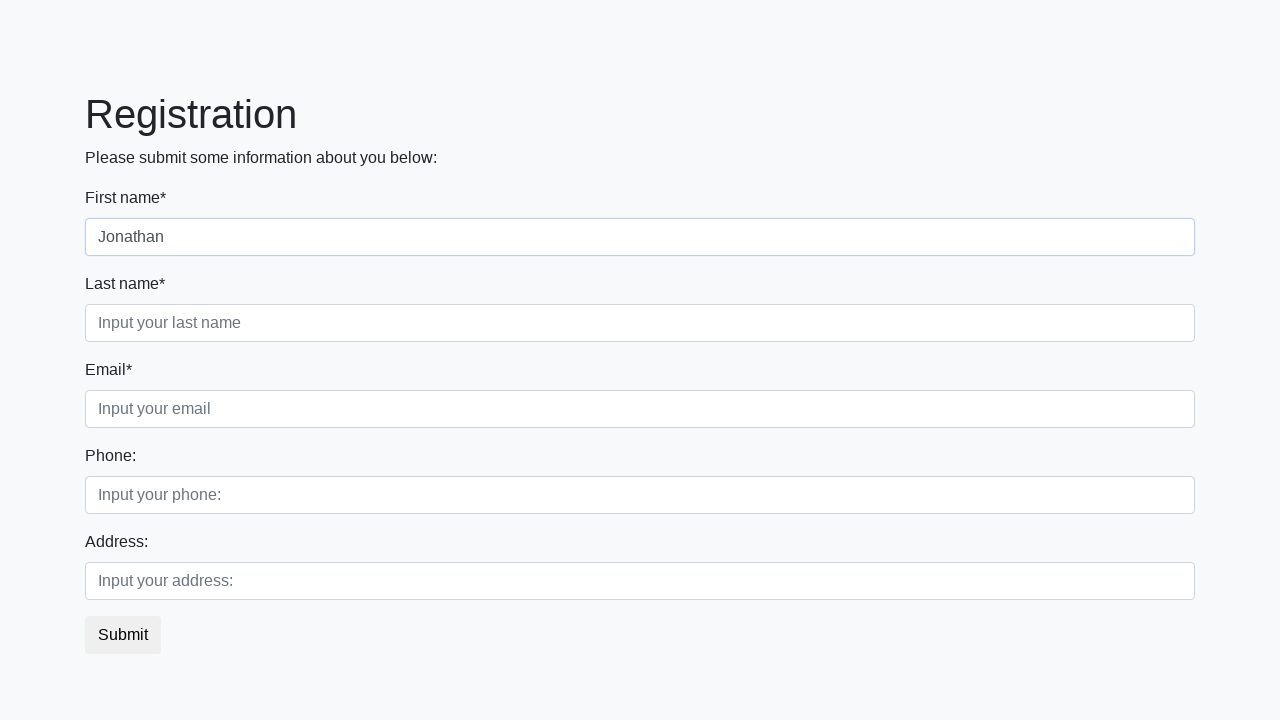

Filled last name field with 'Reynolds' on div.first_block input.second
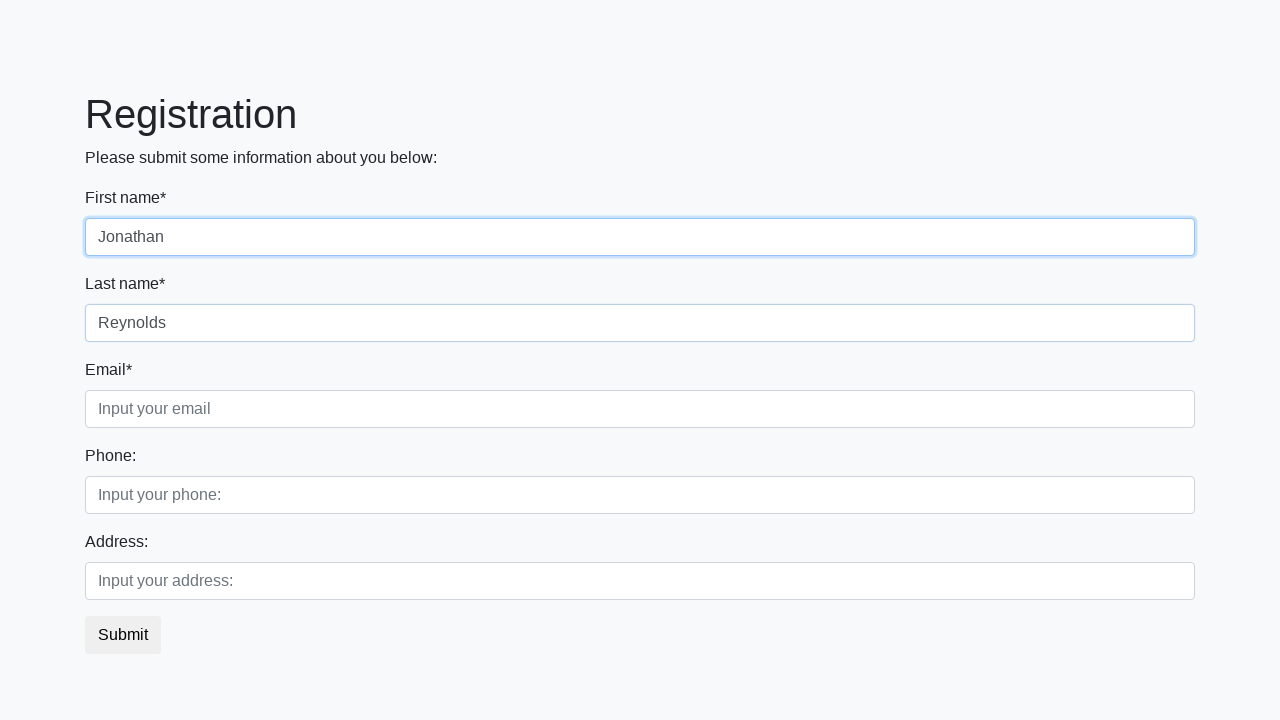

Filled email field with 'jonathan.reynolds@example.com' on div.first_block input.third
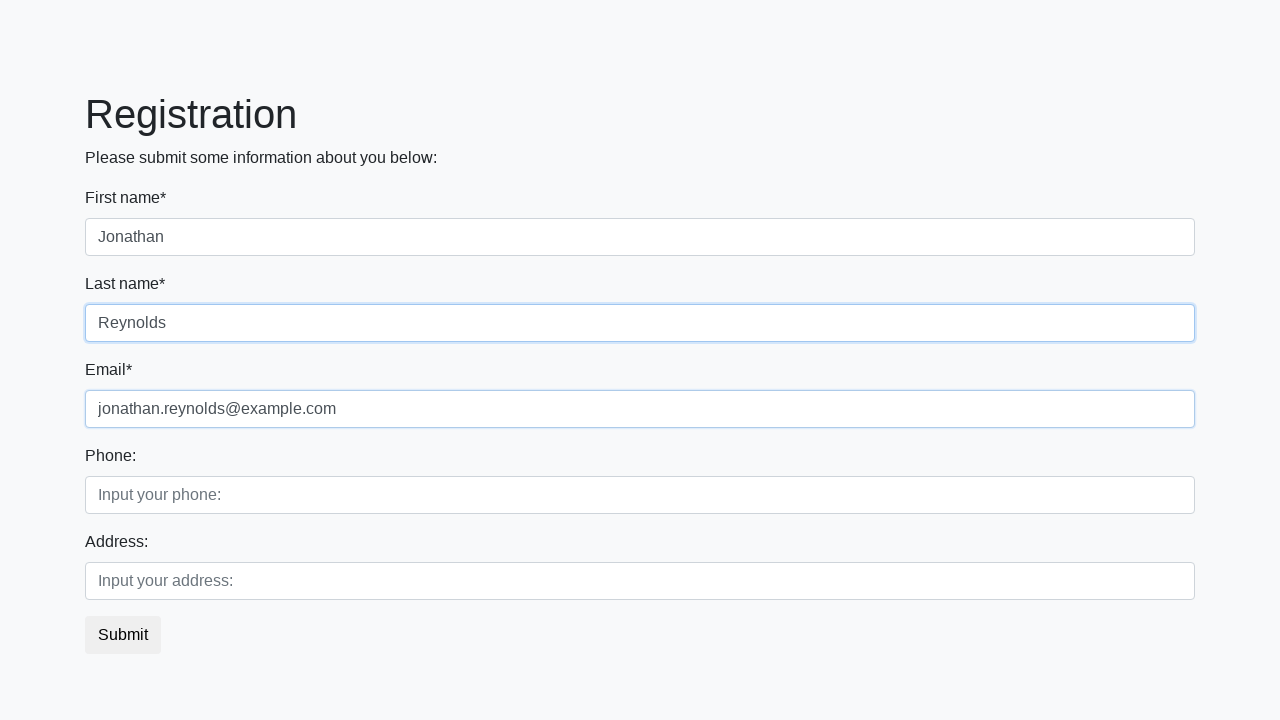

Clicked submit button at (123, 635) on button.btn
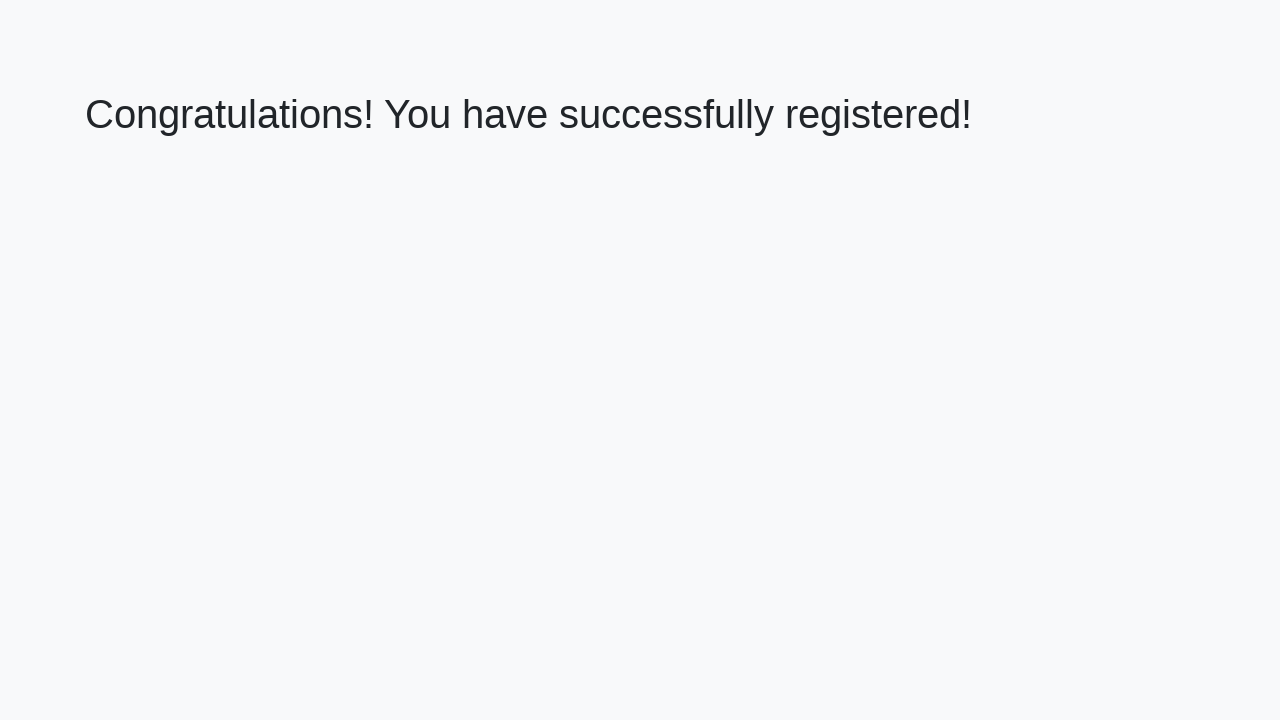

Success message header loaded
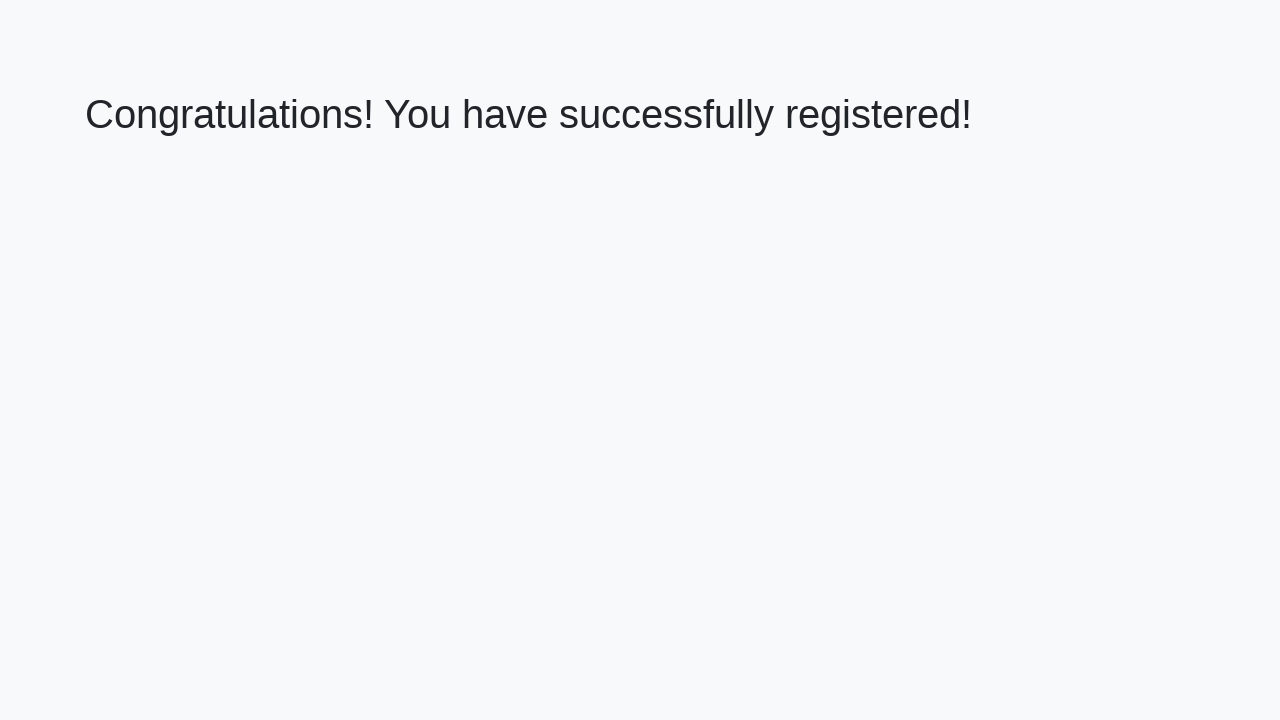

Retrieved success message text
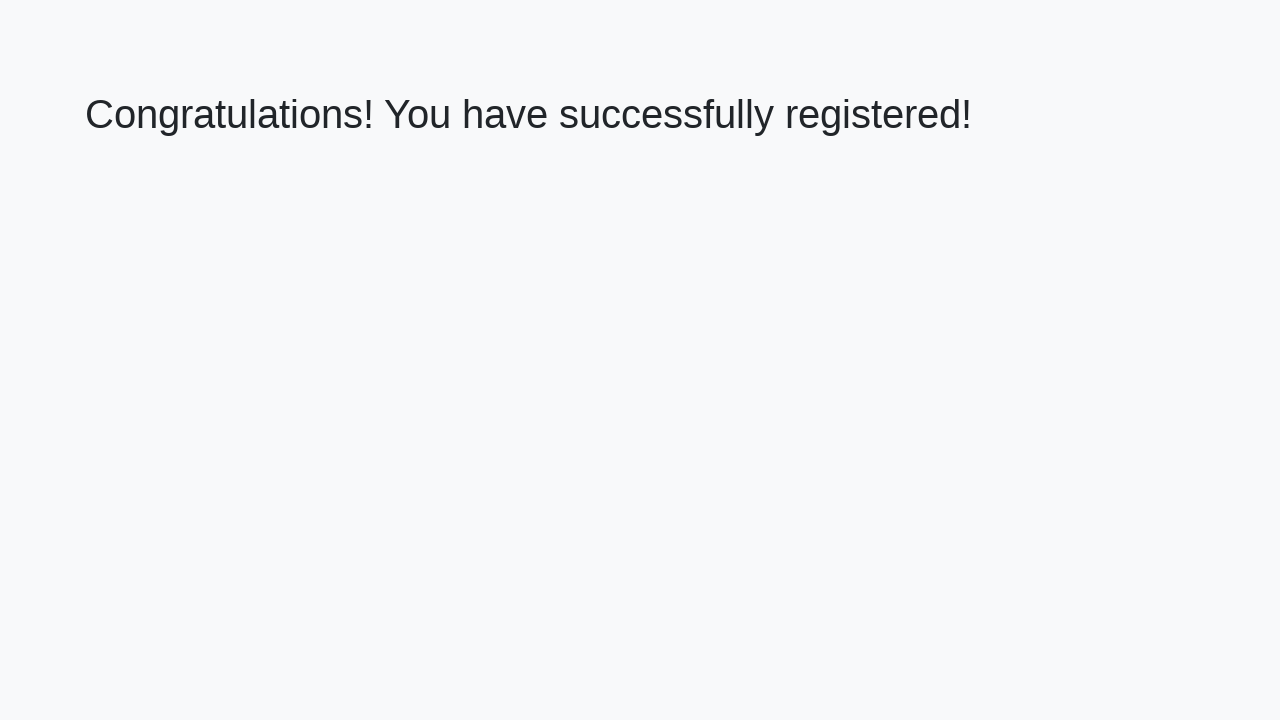

Verified success message: 'Congratulations! You have successfully registered!'
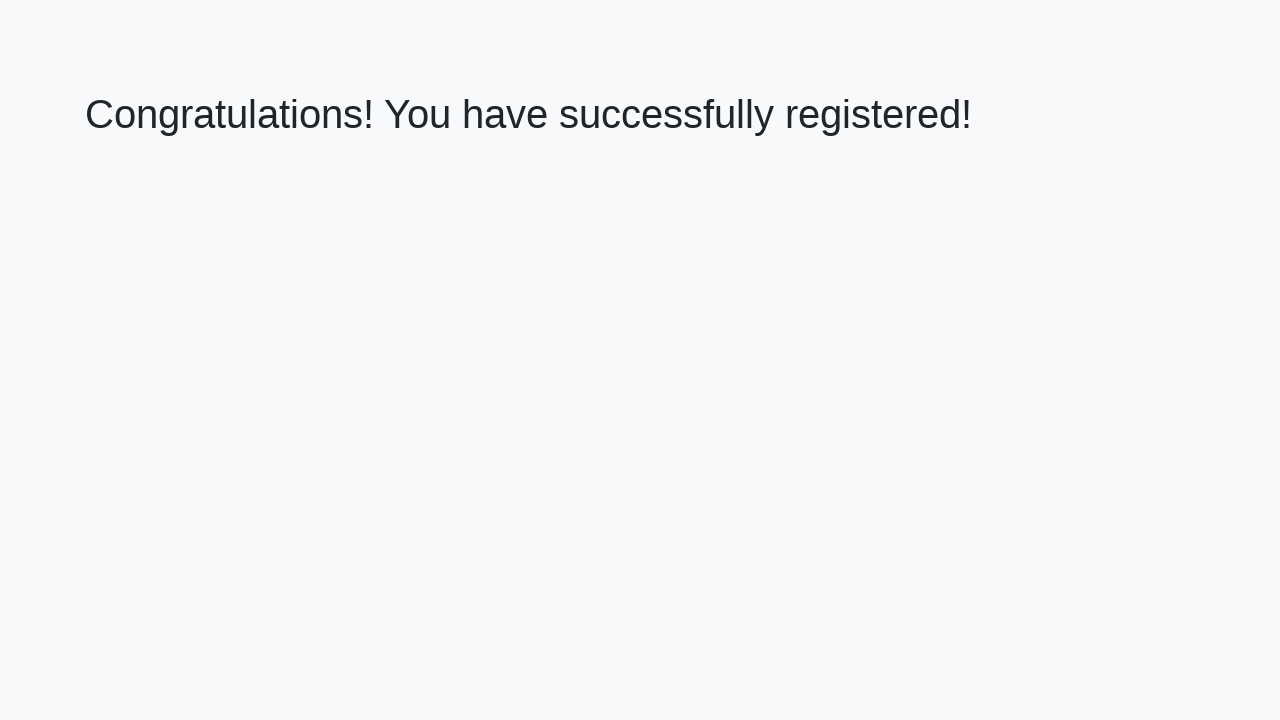

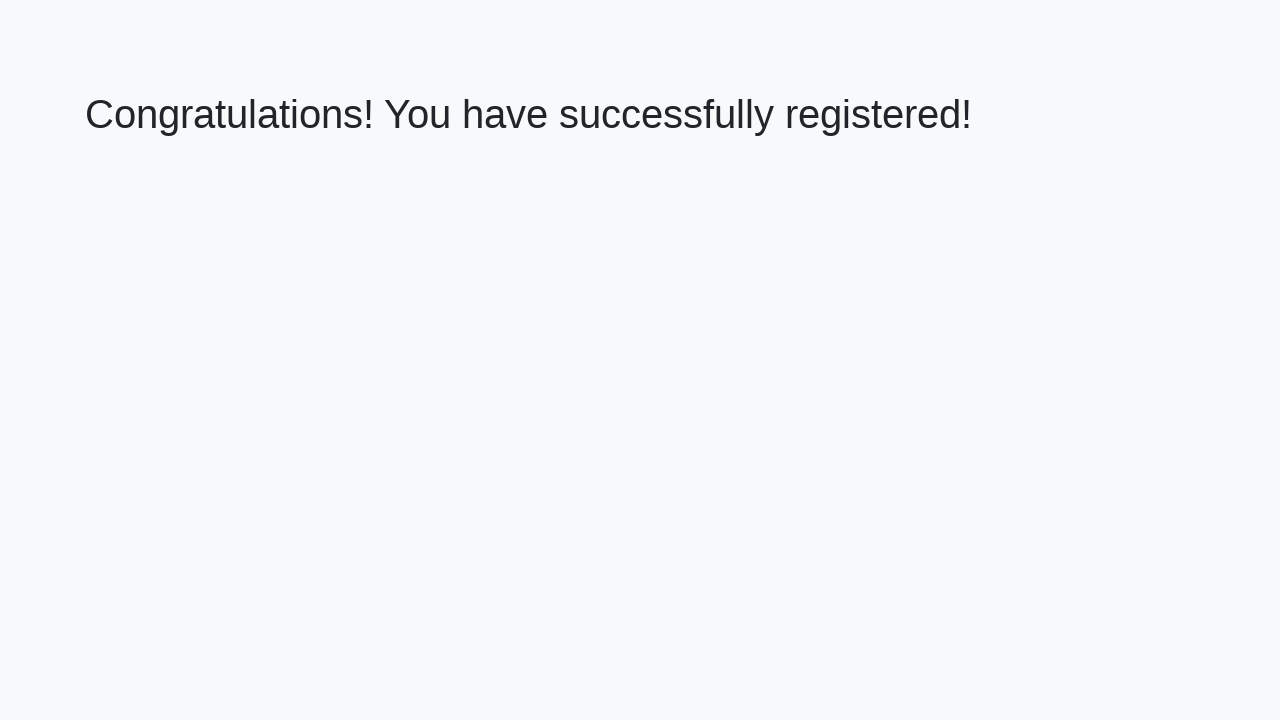